Tests filling out a simple HTML form inside an iframe on W3Schools, entering first name and last name, then submitting the form

Starting URL: https://www.w3schools.com/html/tryit.asp?filename=tryhtml_form_submit

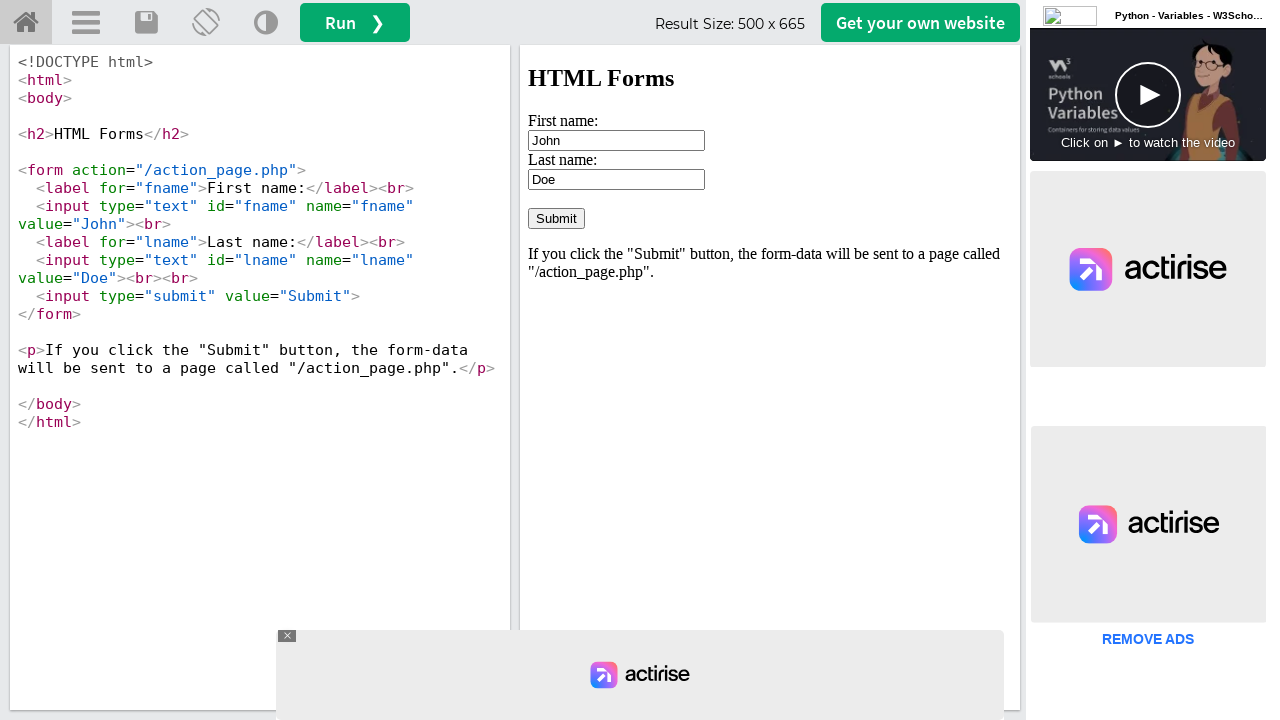

Waited for iframe#iframeResult to be present
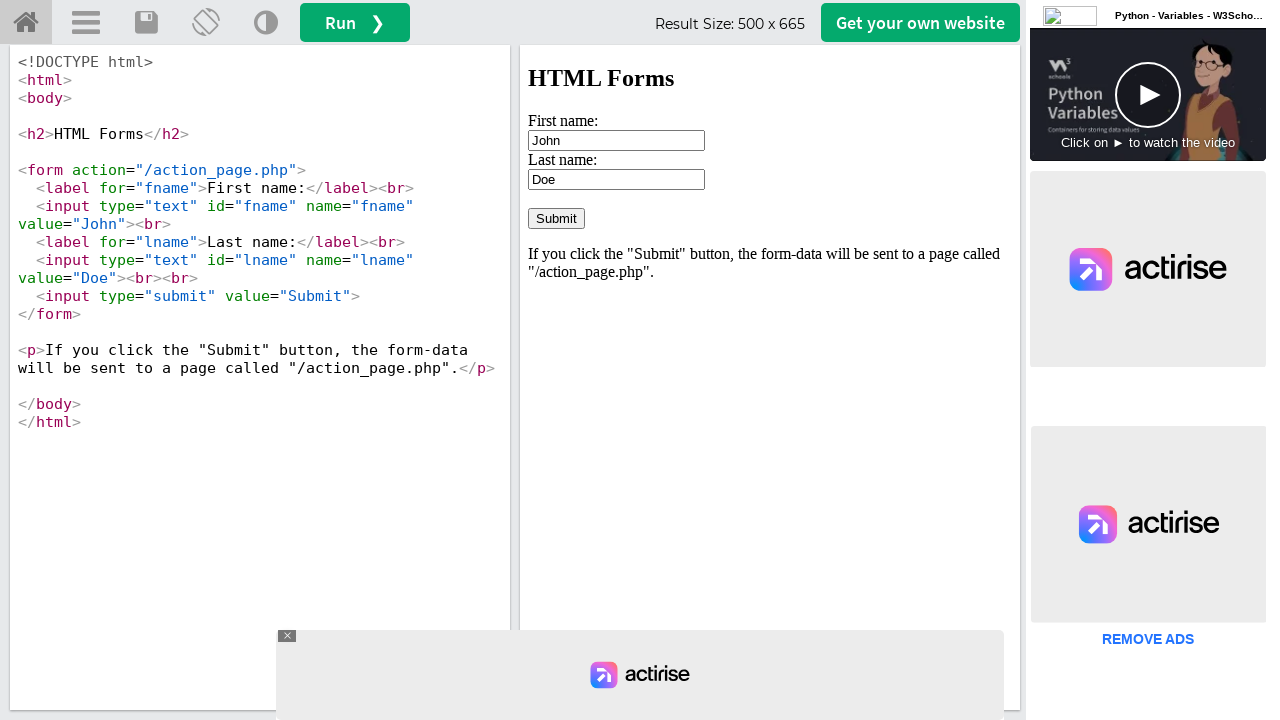

Located iframe#iframeResult for form access
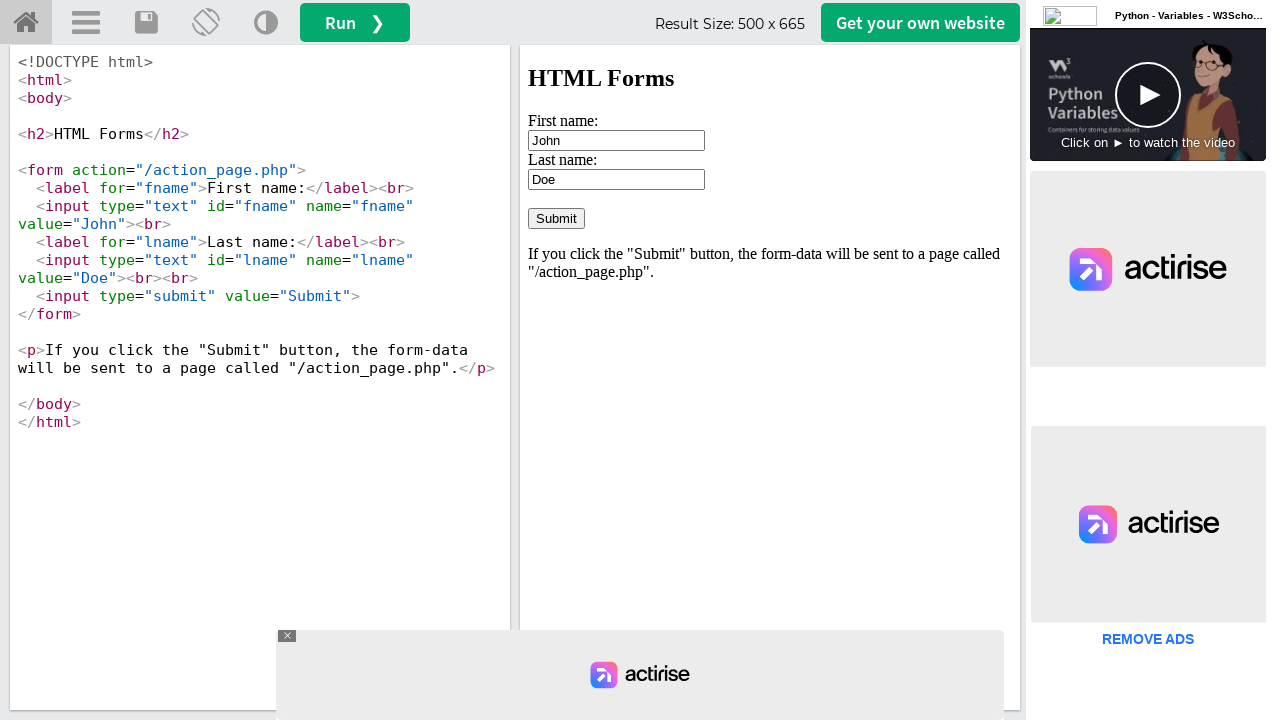

Cleared first name field on #iframeResult >> internal:control=enter-frame >> #fname
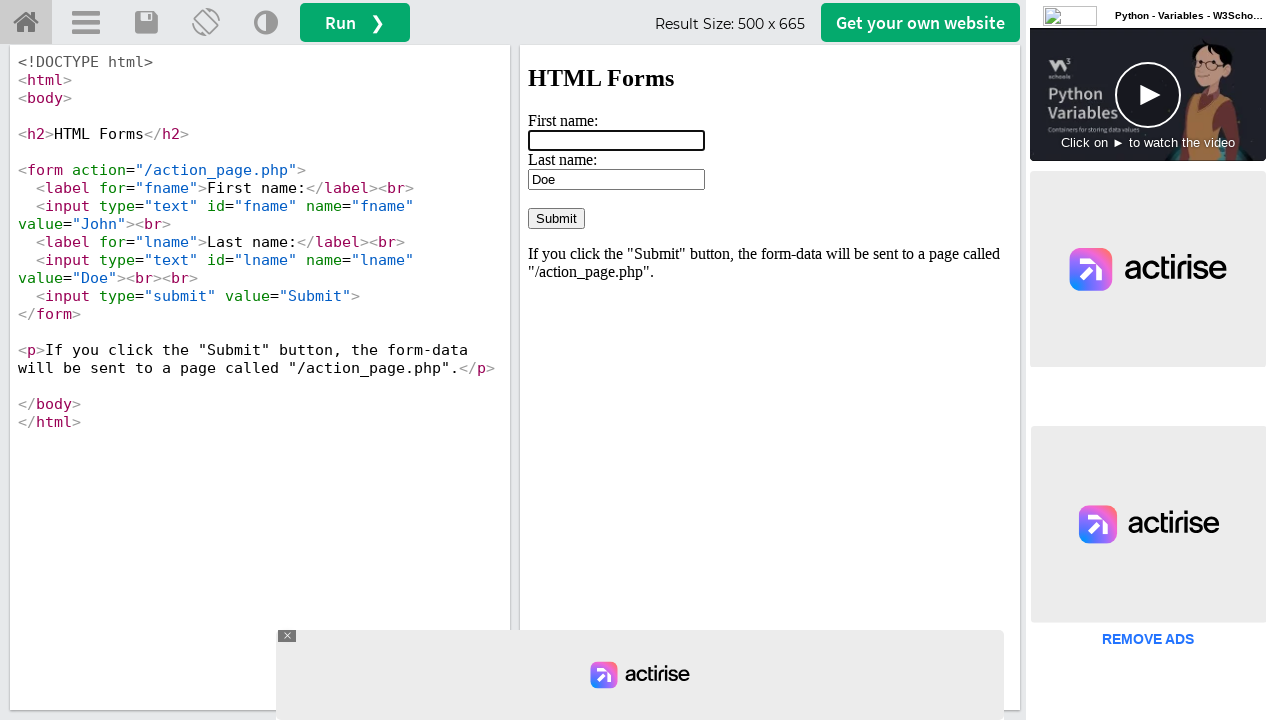

Filled first name field with 'Artur' on #iframeResult >> internal:control=enter-frame >> #fname
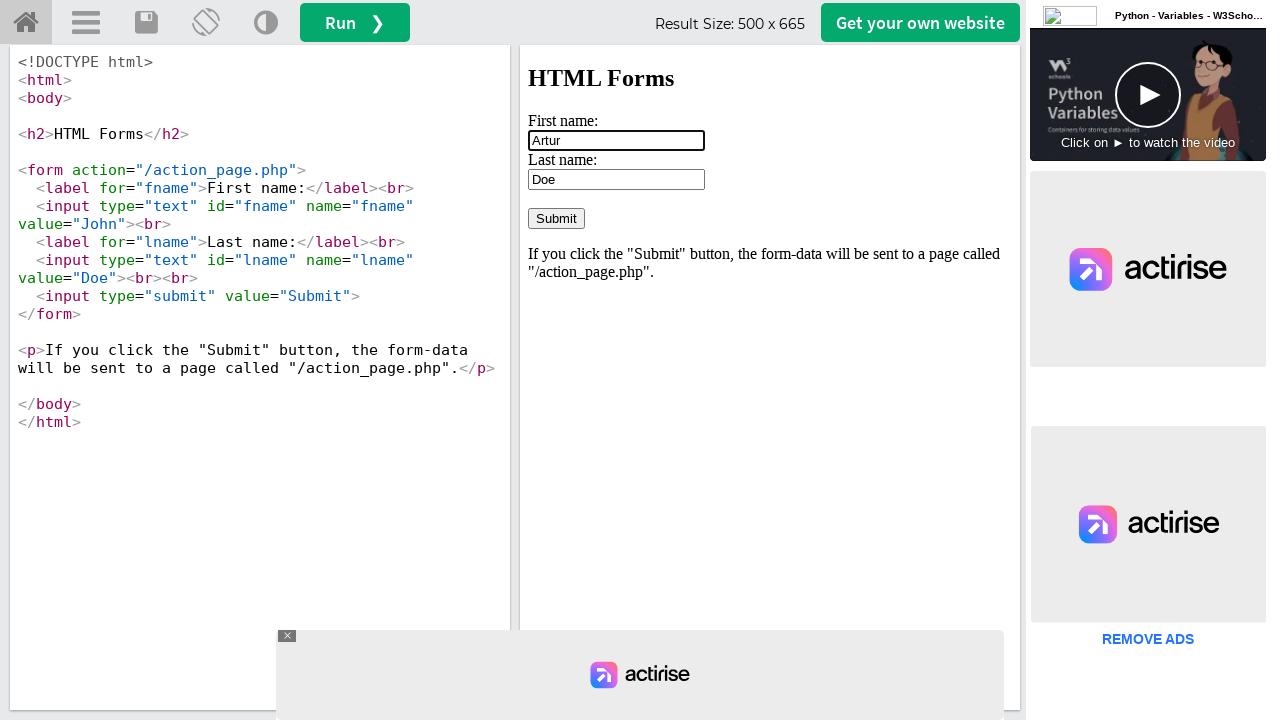

Cleared last name field on #iframeResult >> internal:control=enter-frame >> #lname
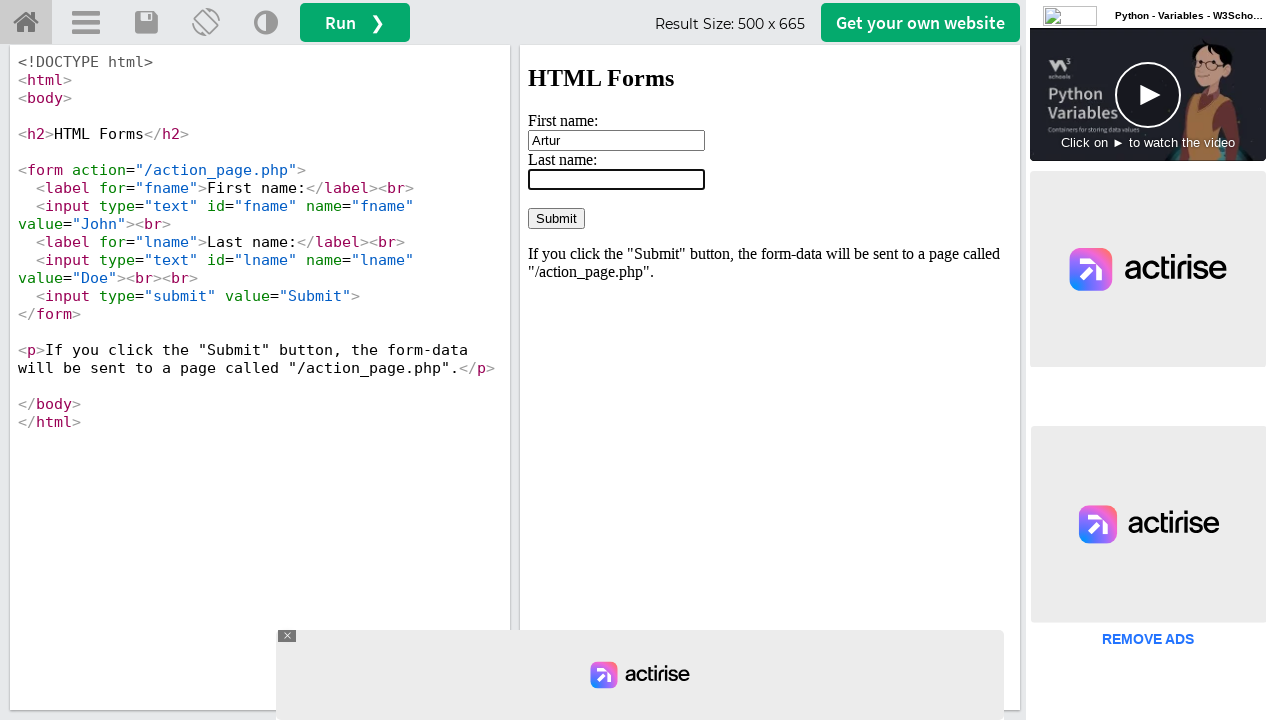

Filled last name field with 'Bahian' on #iframeResult >> internal:control=enter-frame >> #lname
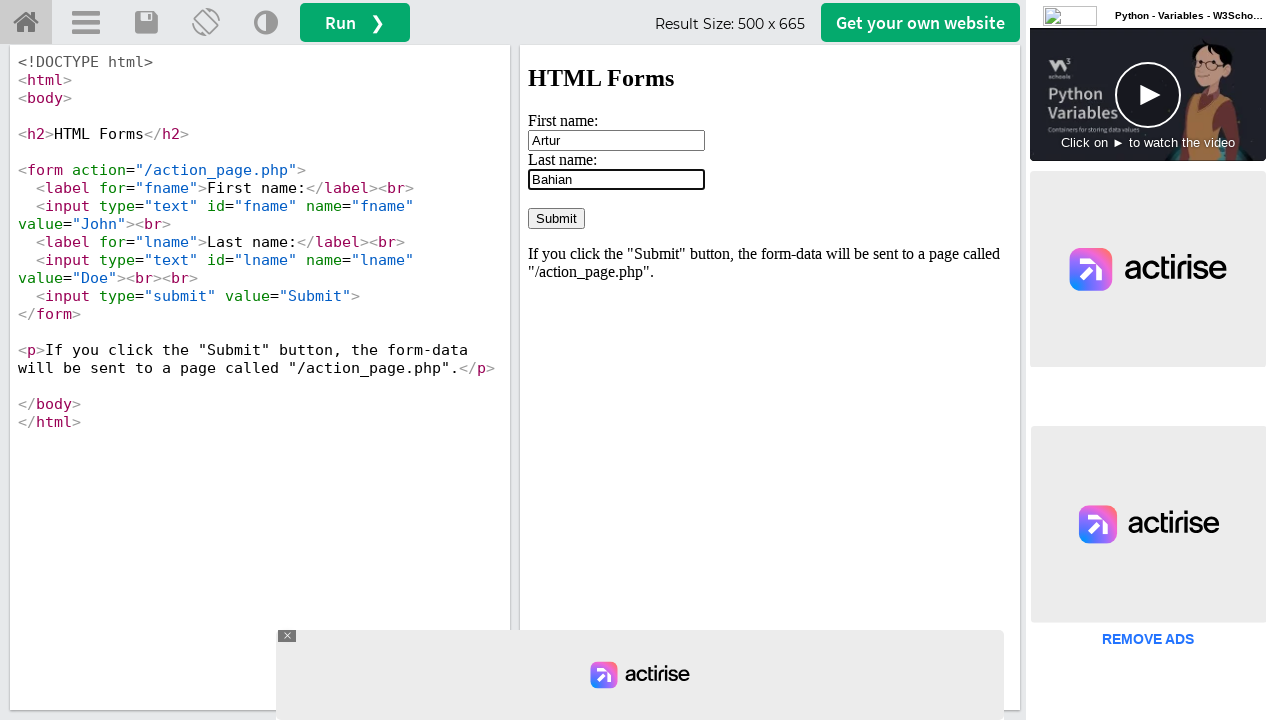

Clicked submit button to submit form at (556, 218) on #iframeResult >> internal:control=enter-frame >> input[type='submit']
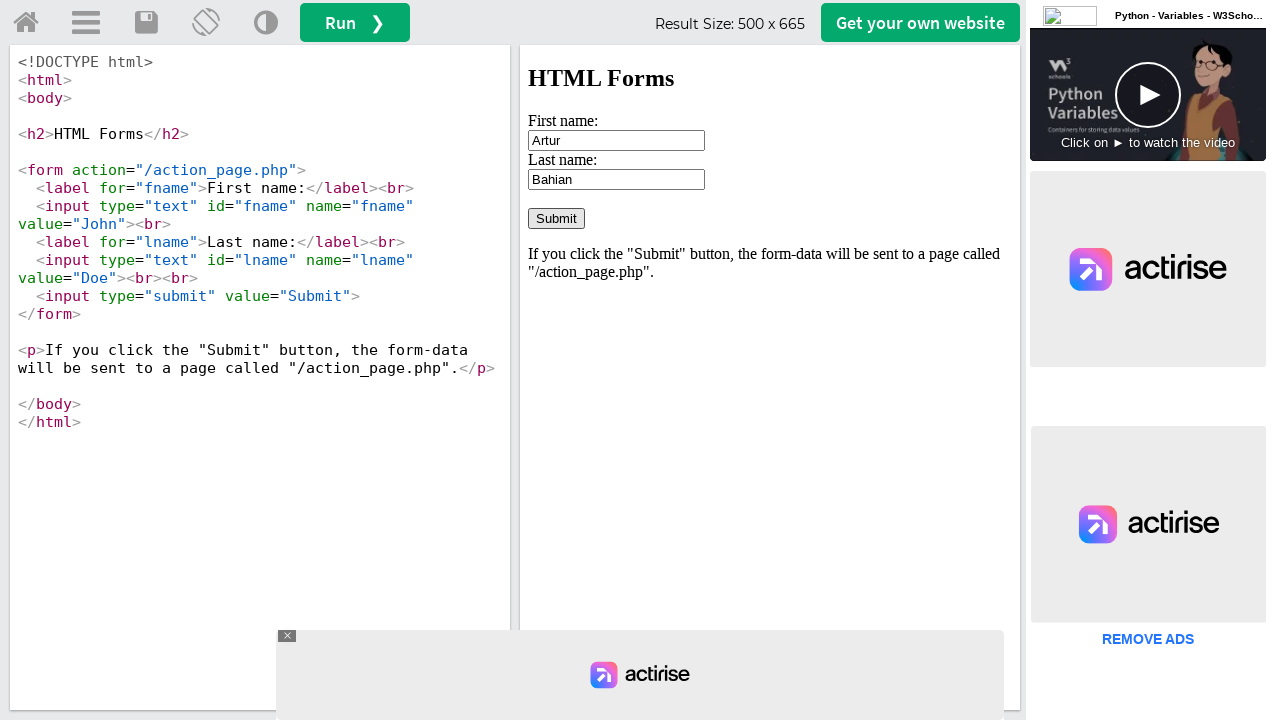

Form submission result appeared
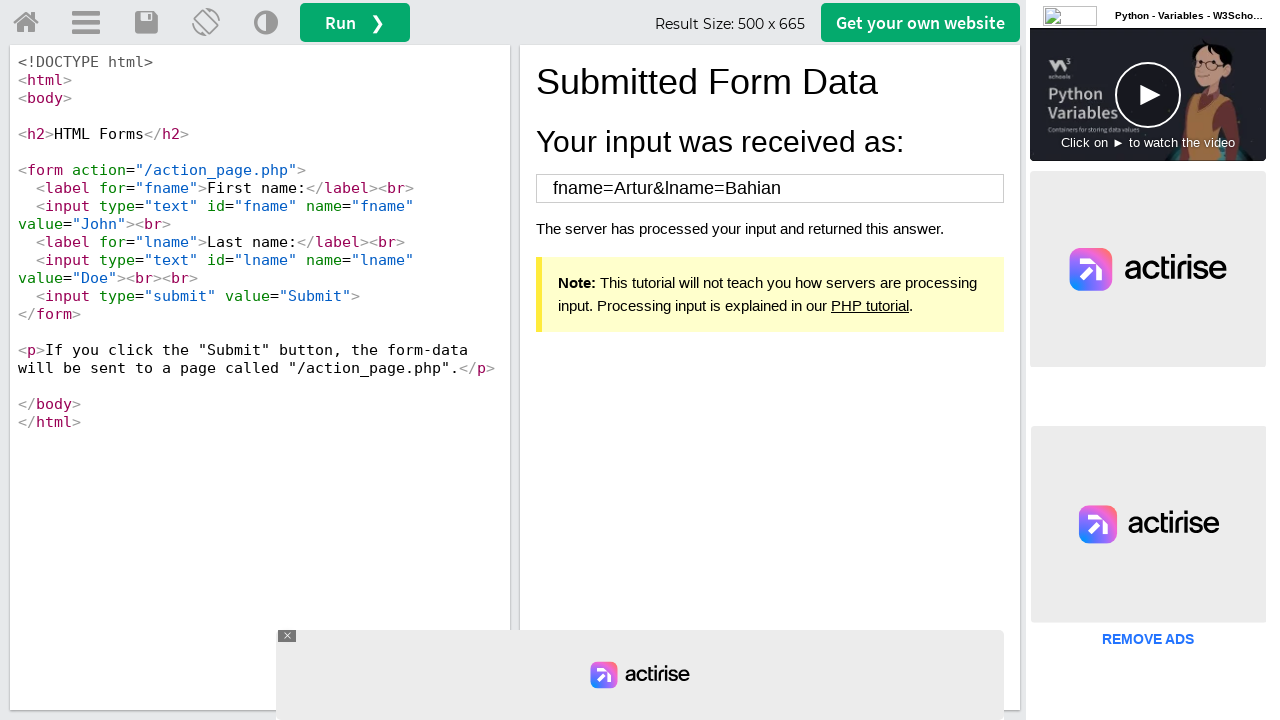

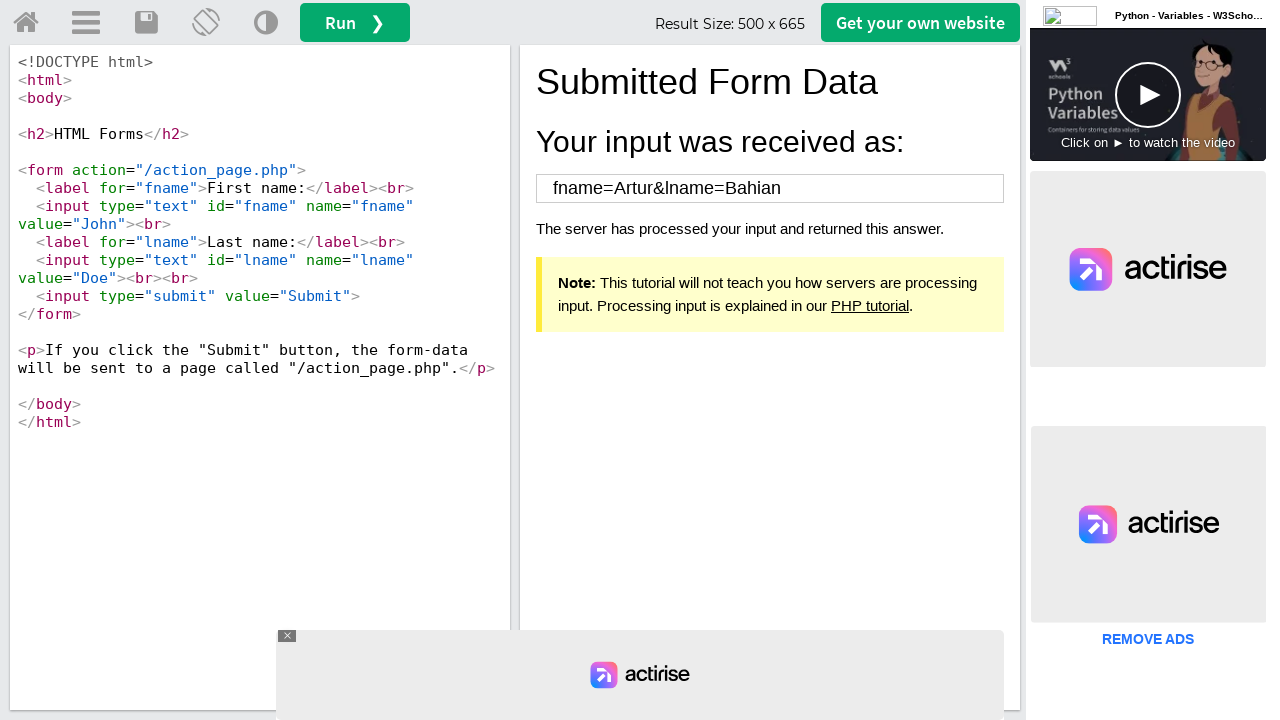